Navigates to a CSDN blog page and waits for the page content with links to load, verifying the blog article listing is displayed.

Starting URL: https://blog.csdn.net/lzw_java?type=blog

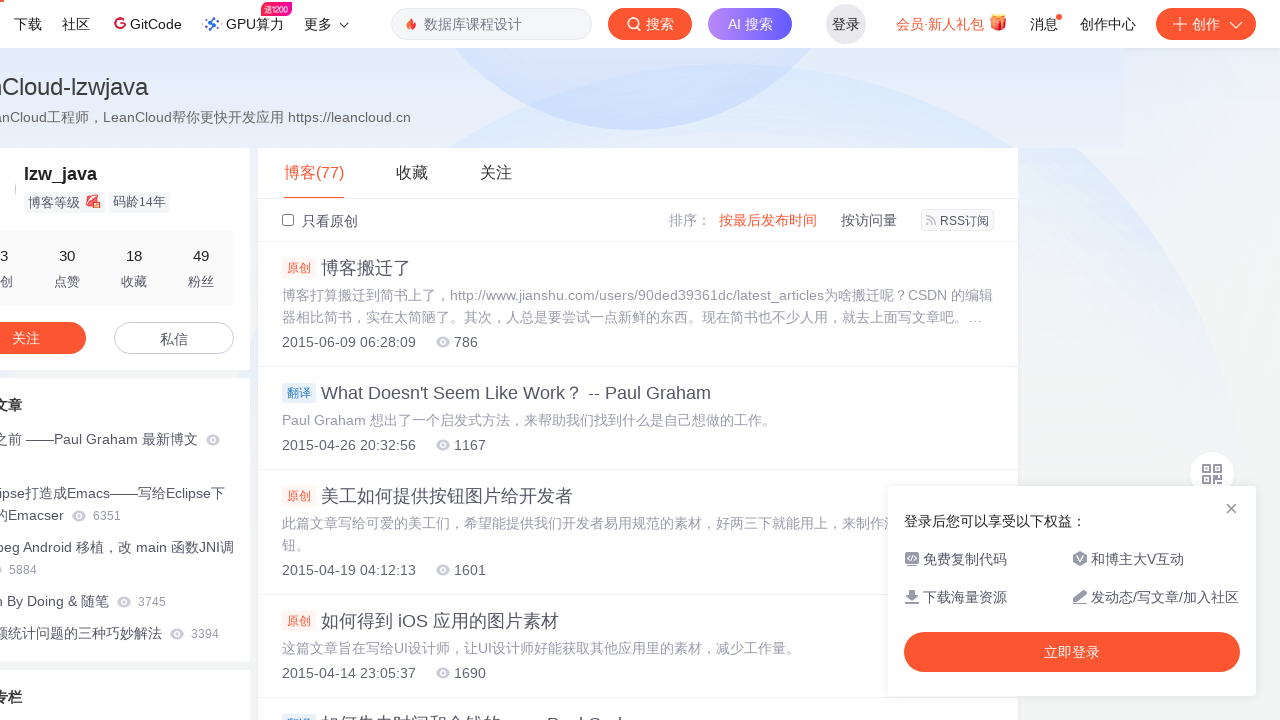

Navigated to CSDN blog page for lzw_java
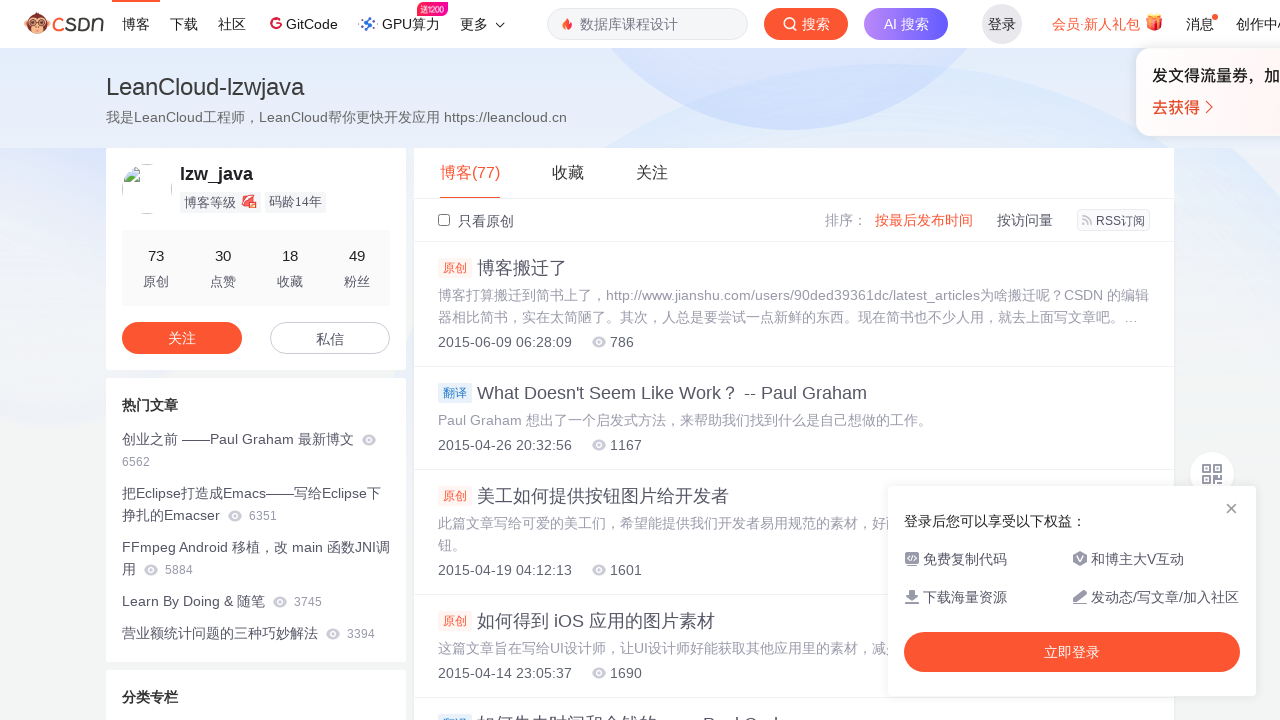

Waited for page content with links to load
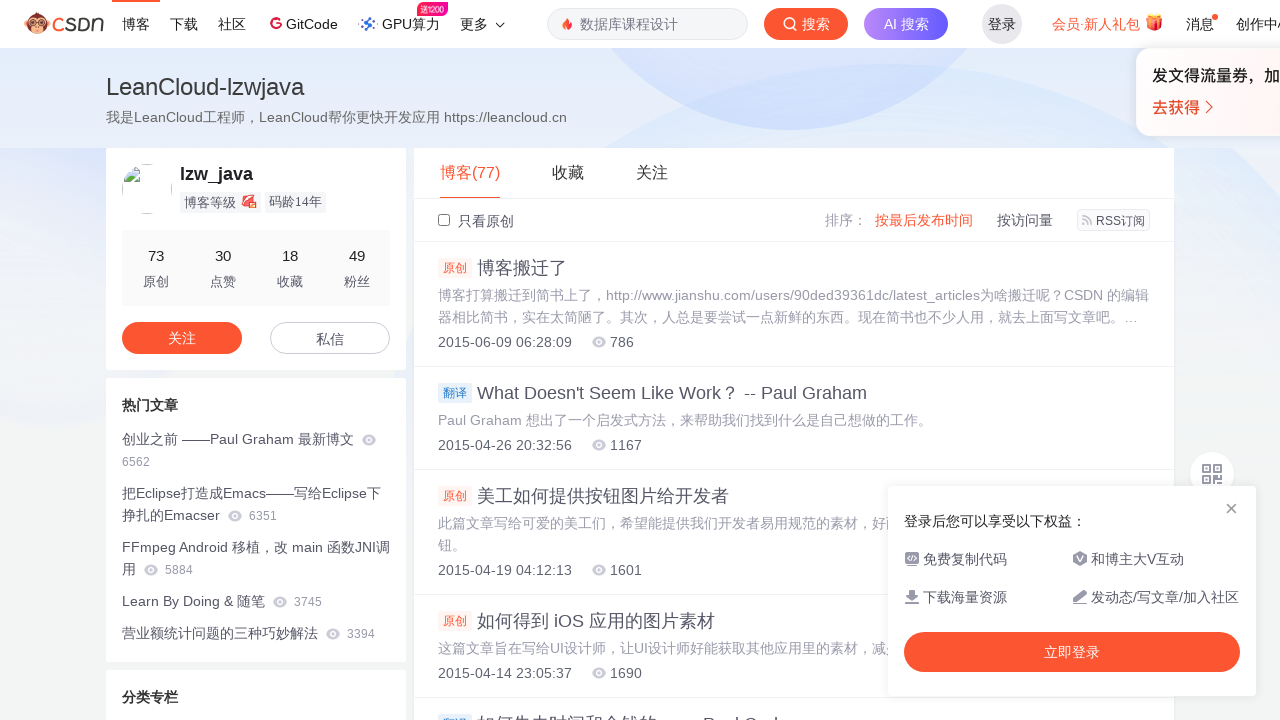

Blog article listing is displayed on the page
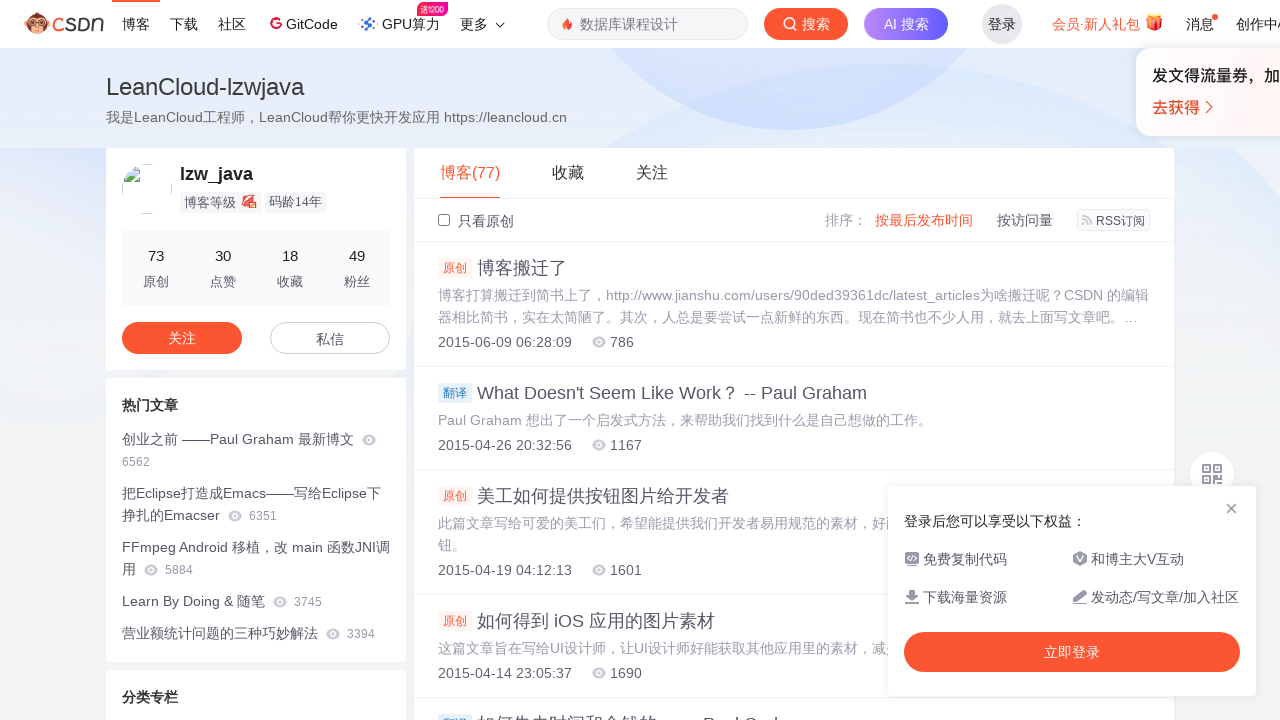

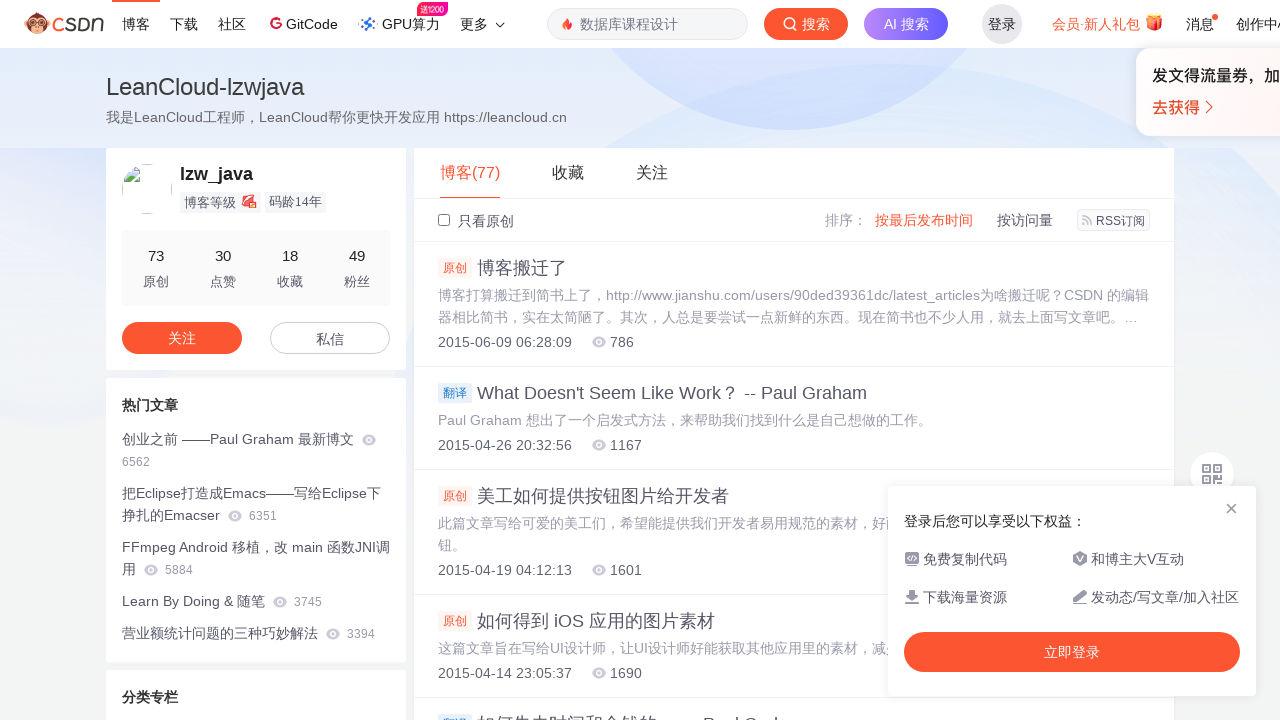